Tests editing a todo item by double-clicking and entering new text

Starting URL: https://demo.playwright.dev/todomvc

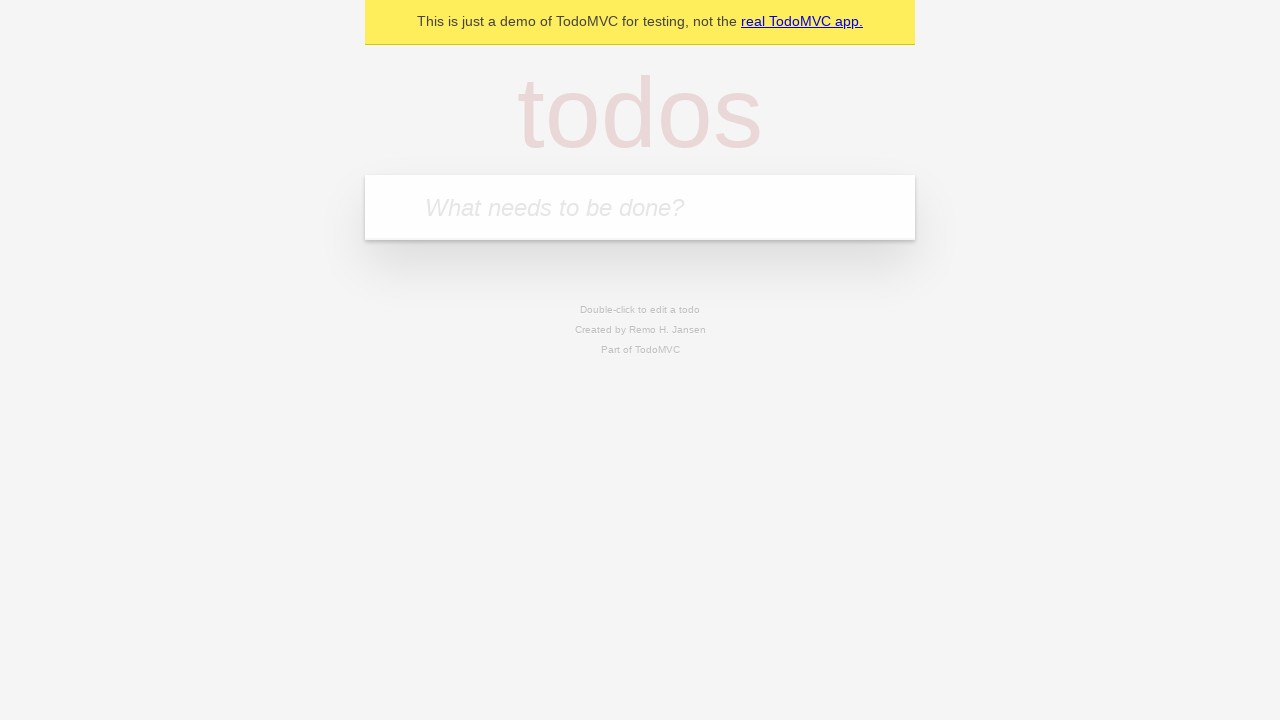

Filled new todo field with 'buy some cheese' on .new-todo
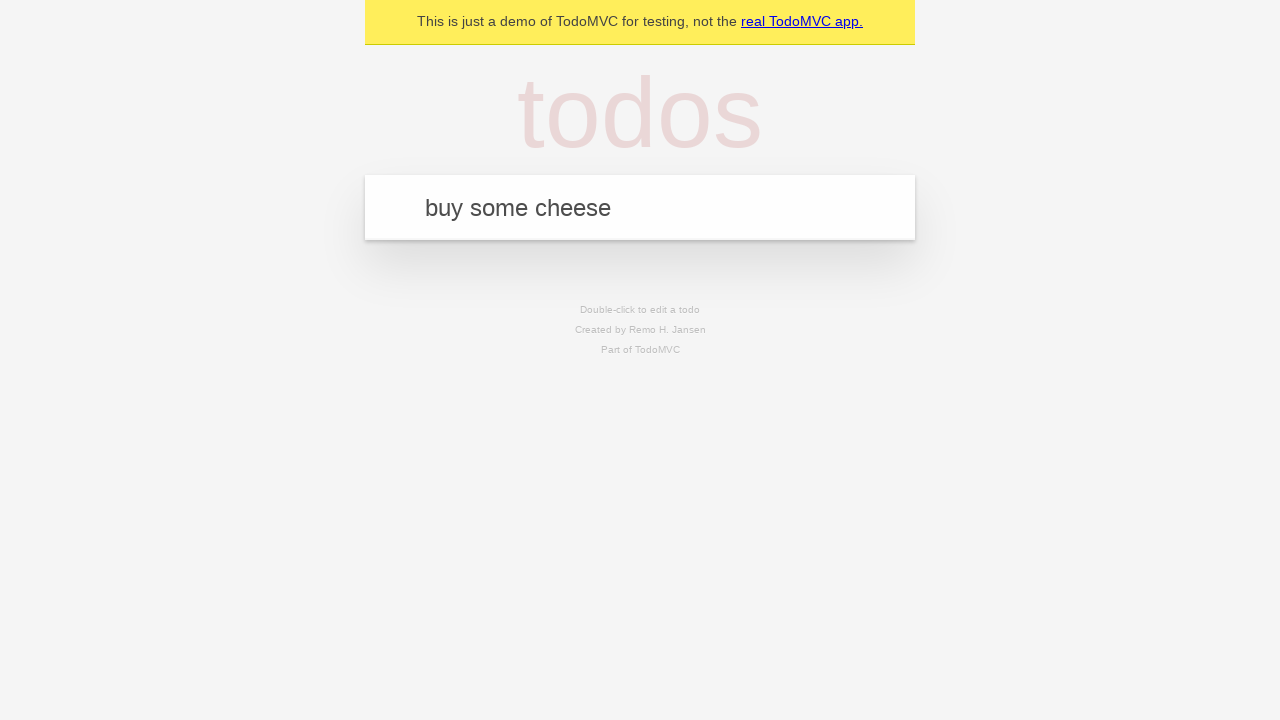

Pressed Enter to create first todo on .new-todo
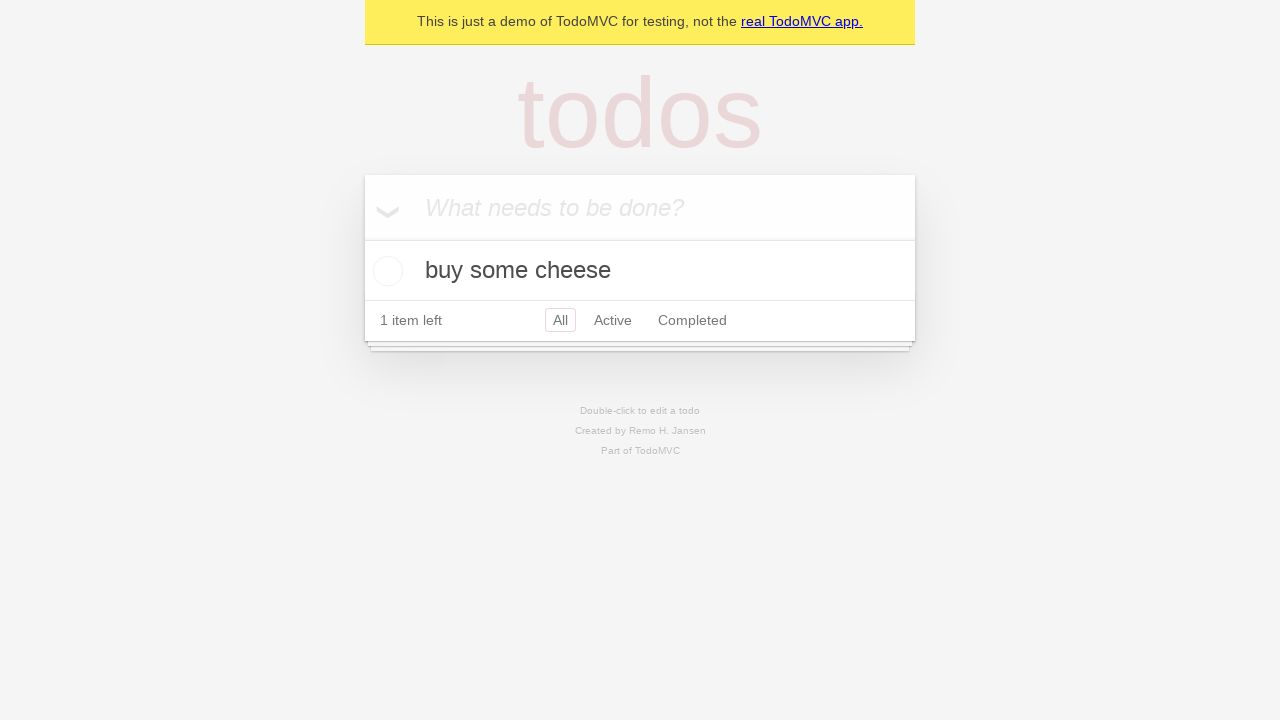

Filled new todo field with 'feed the cat' on .new-todo
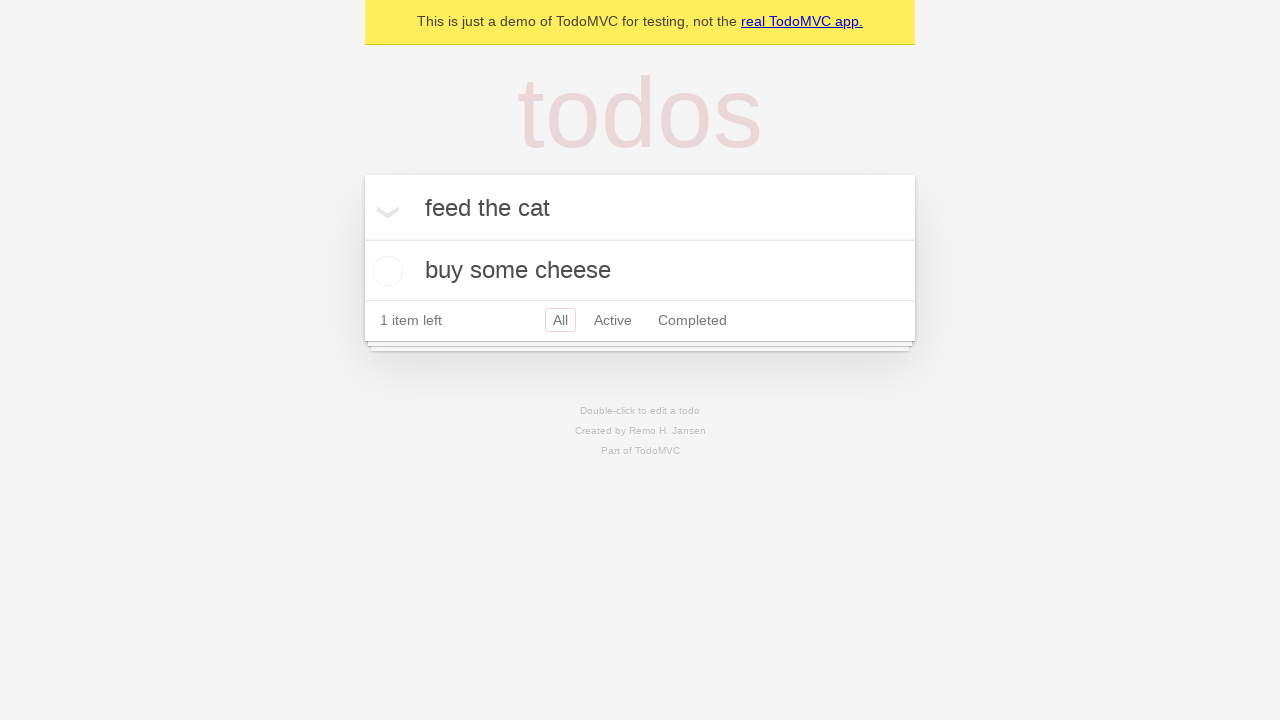

Pressed Enter to create second todo on .new-todo
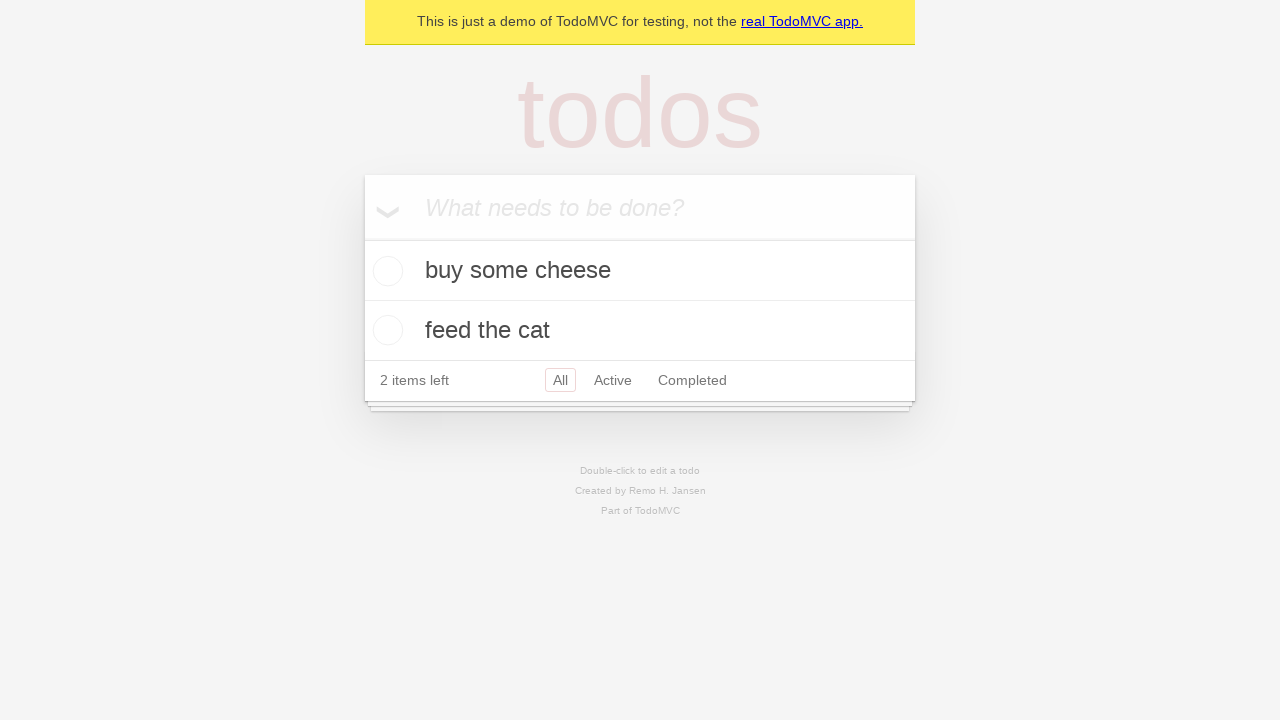

Filled new todo field with 'book a doctors appointment' on .new-todo
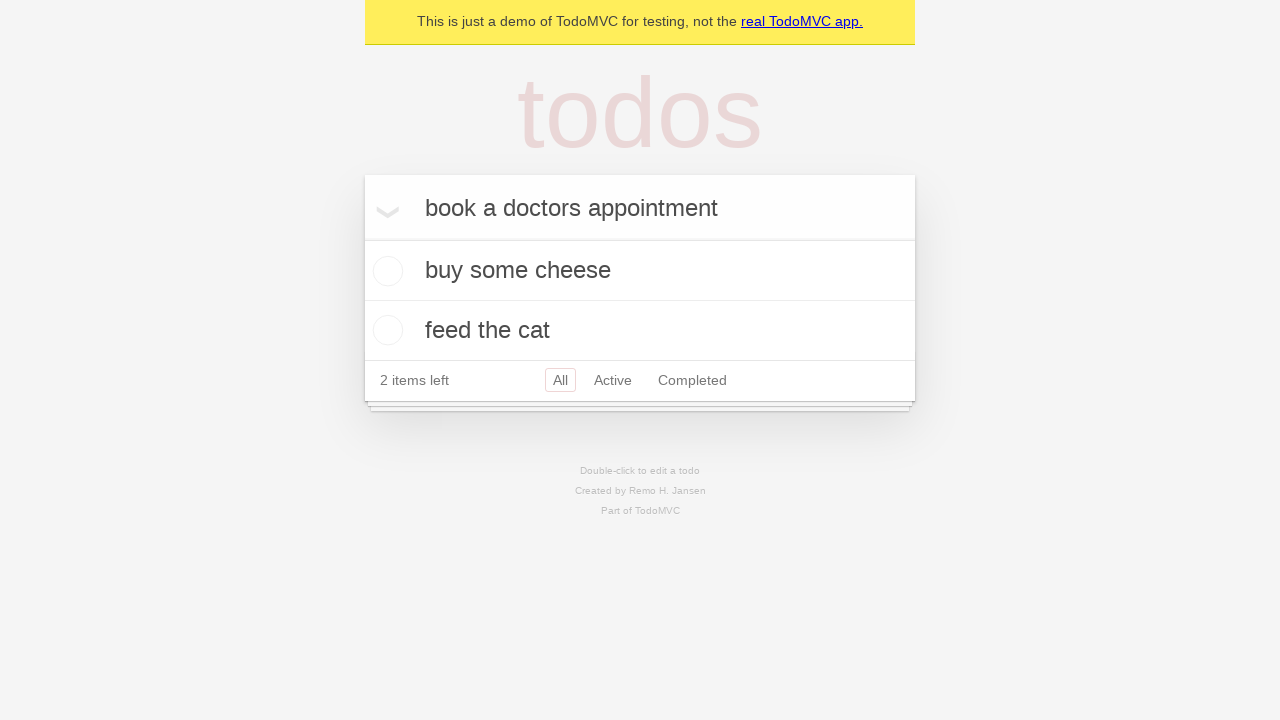

Pressed Enter to create third todo on .new-todo
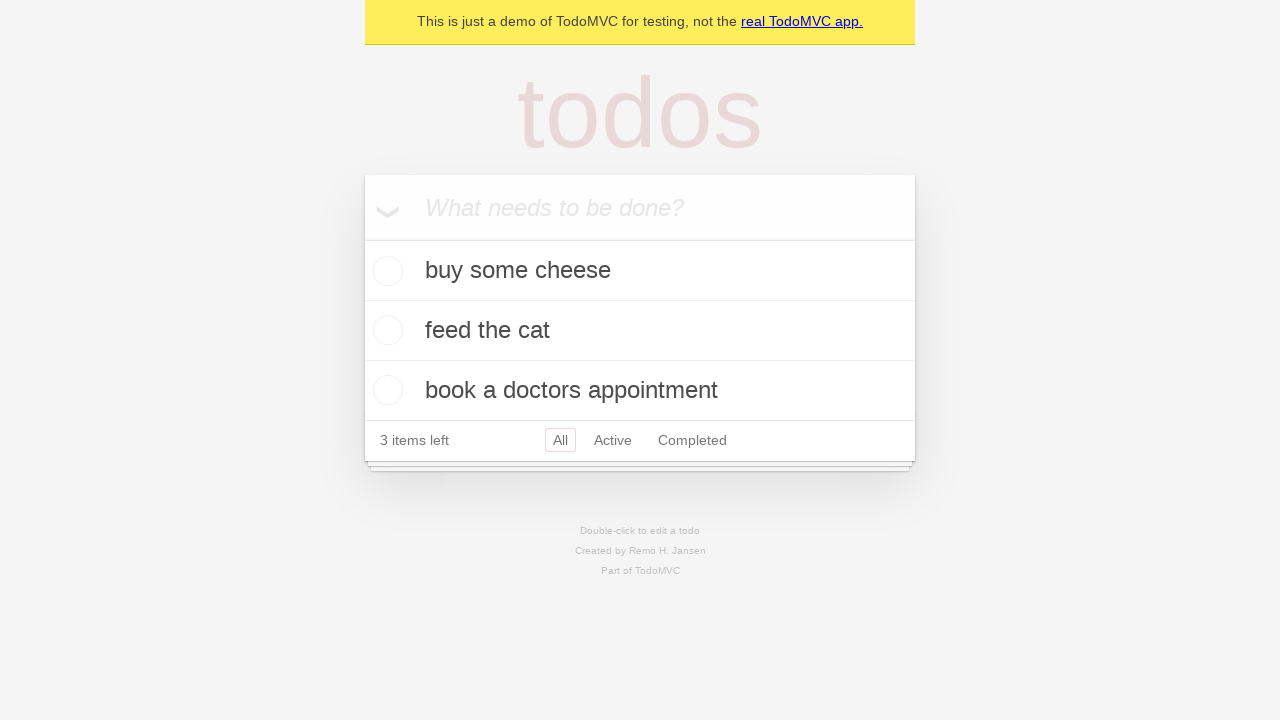

Double-clicked second todo item to enter edit mode at (640, 331) on .todo-list li >> nth=1
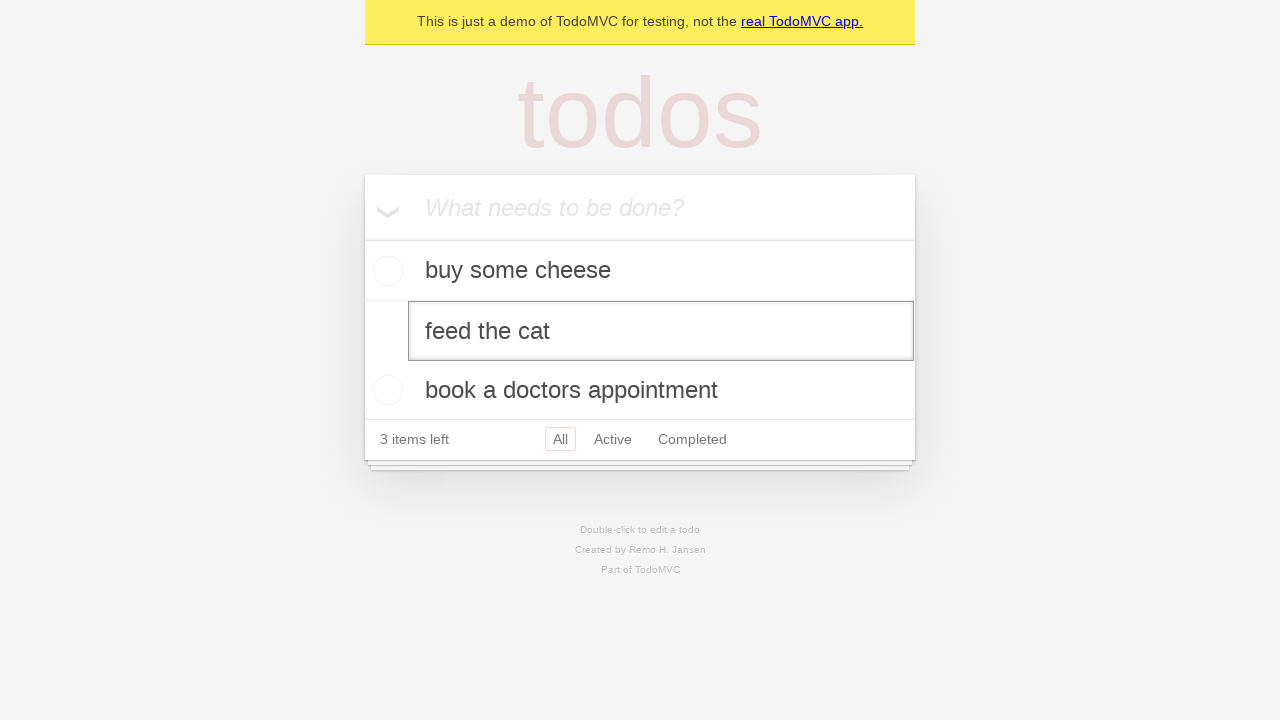

Filled edit field with 'buy some sausages' on .todo-list li >> nth=1 >> .edit
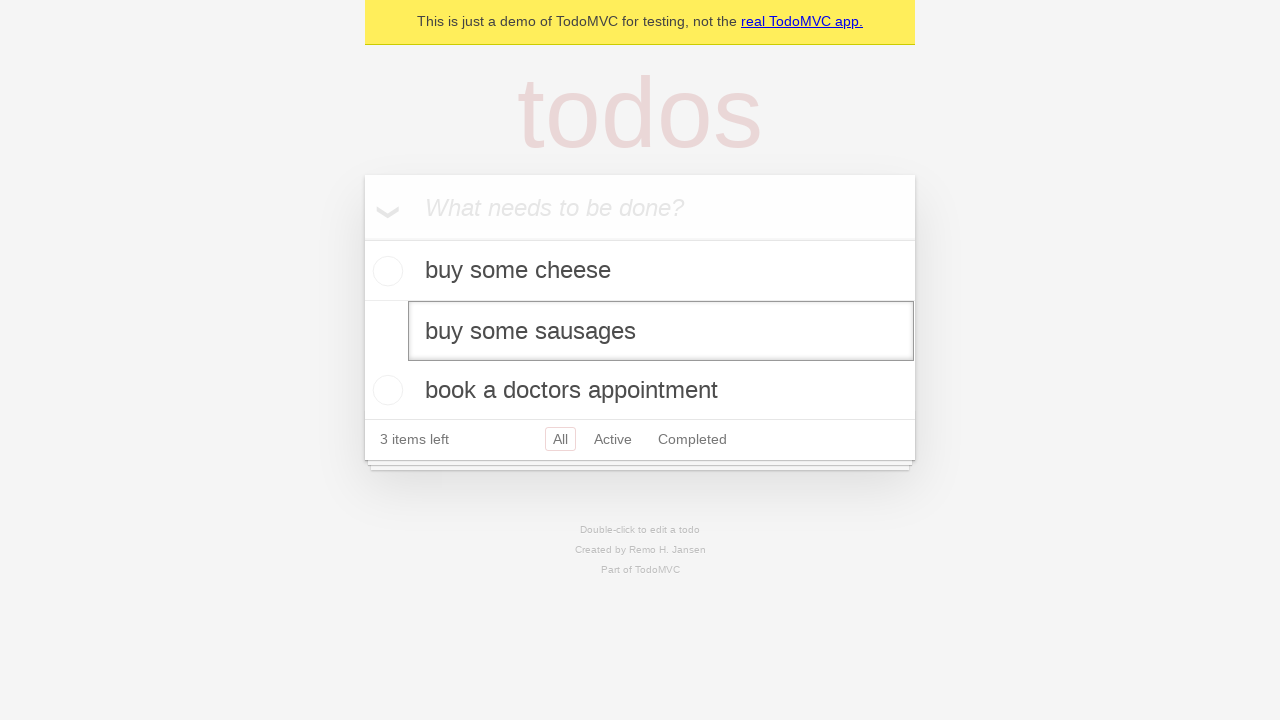

Pressed Enter to confirm todo item edit on .todo-list li >> nth=1 >> .edit
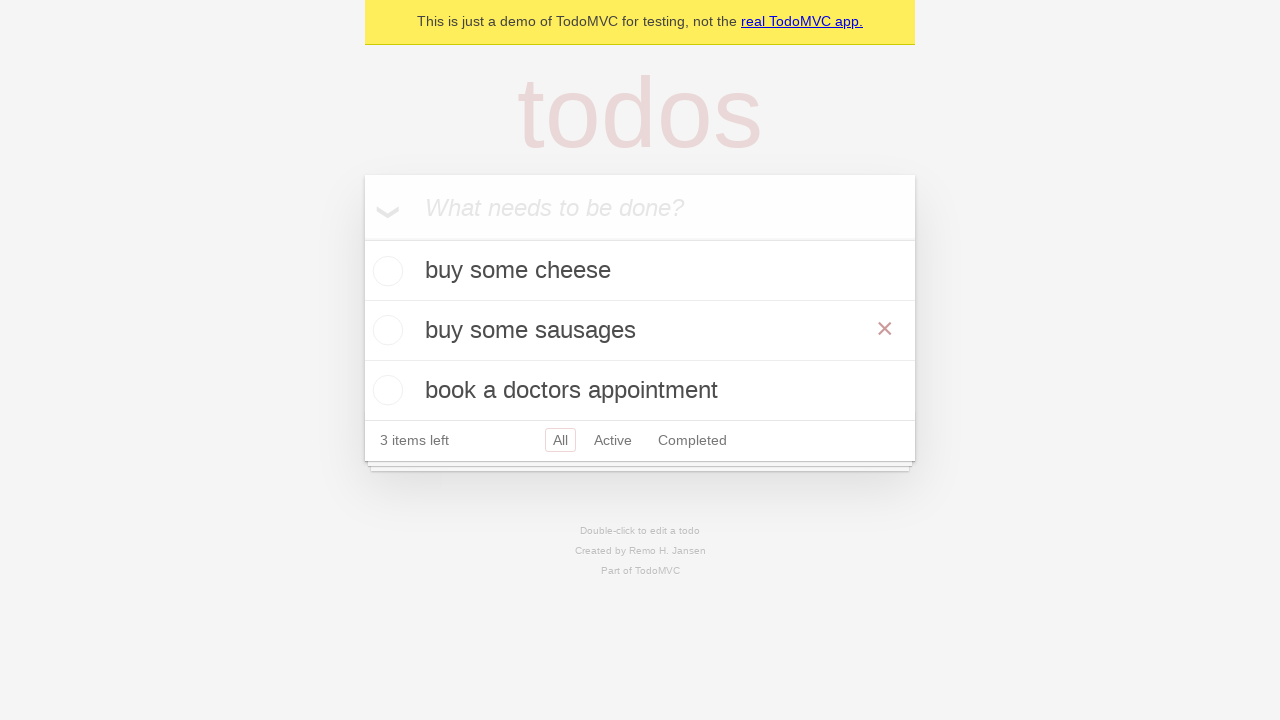

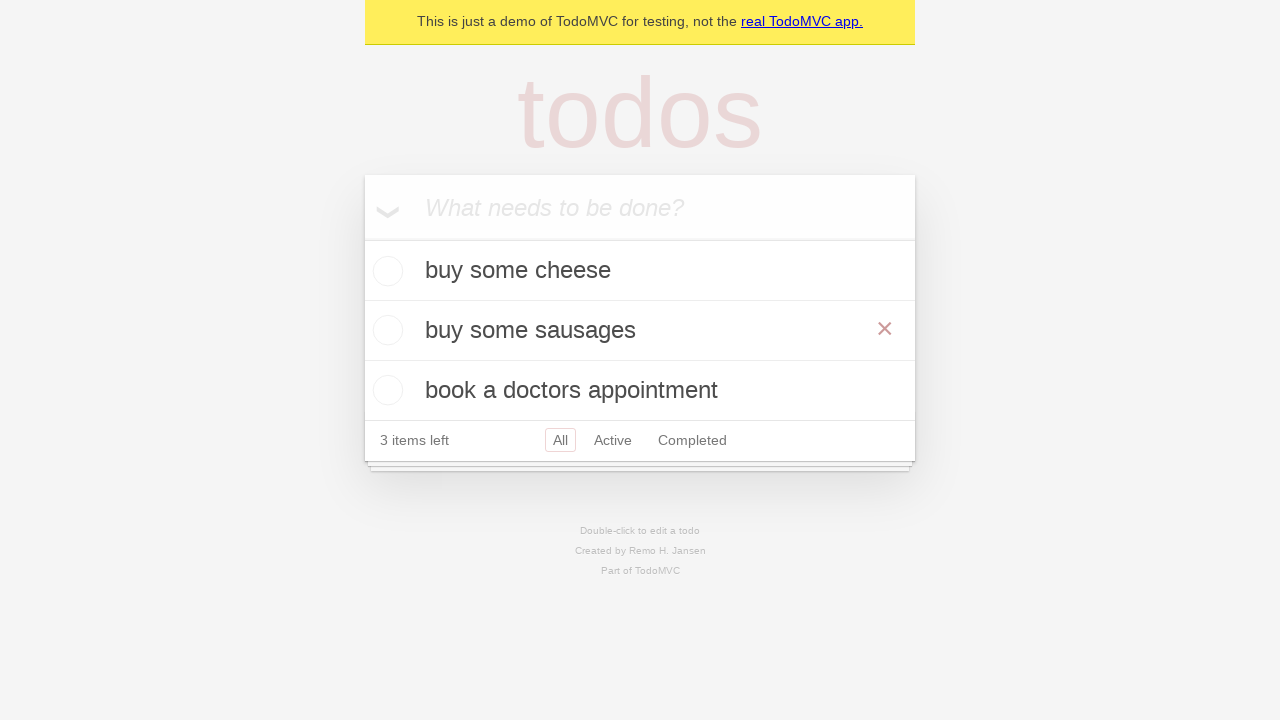